Tests Waze map interaction by navigating to a specific geographic location and clicking on map markers to verify they are interactive

Starting URL: https://ul.waze.com/ul?ll=-33.45%2C-70.65&navigate=yes&zoom=16

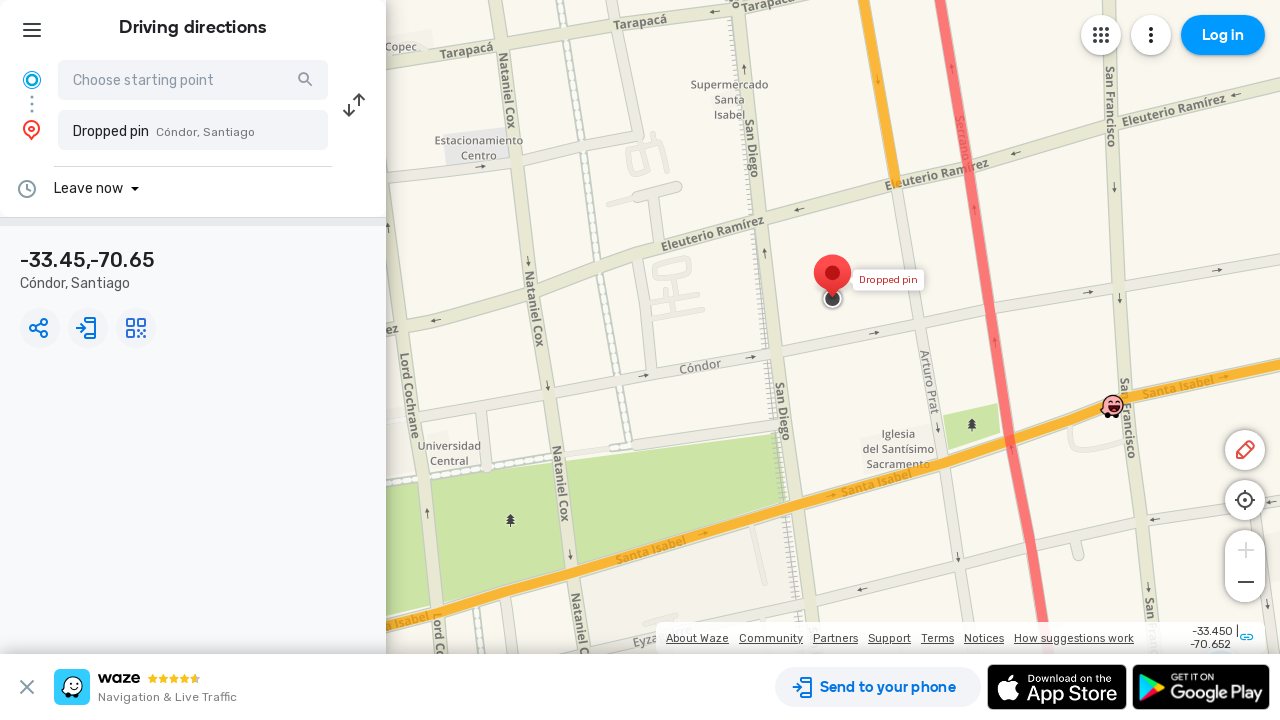

Waited for map element to load
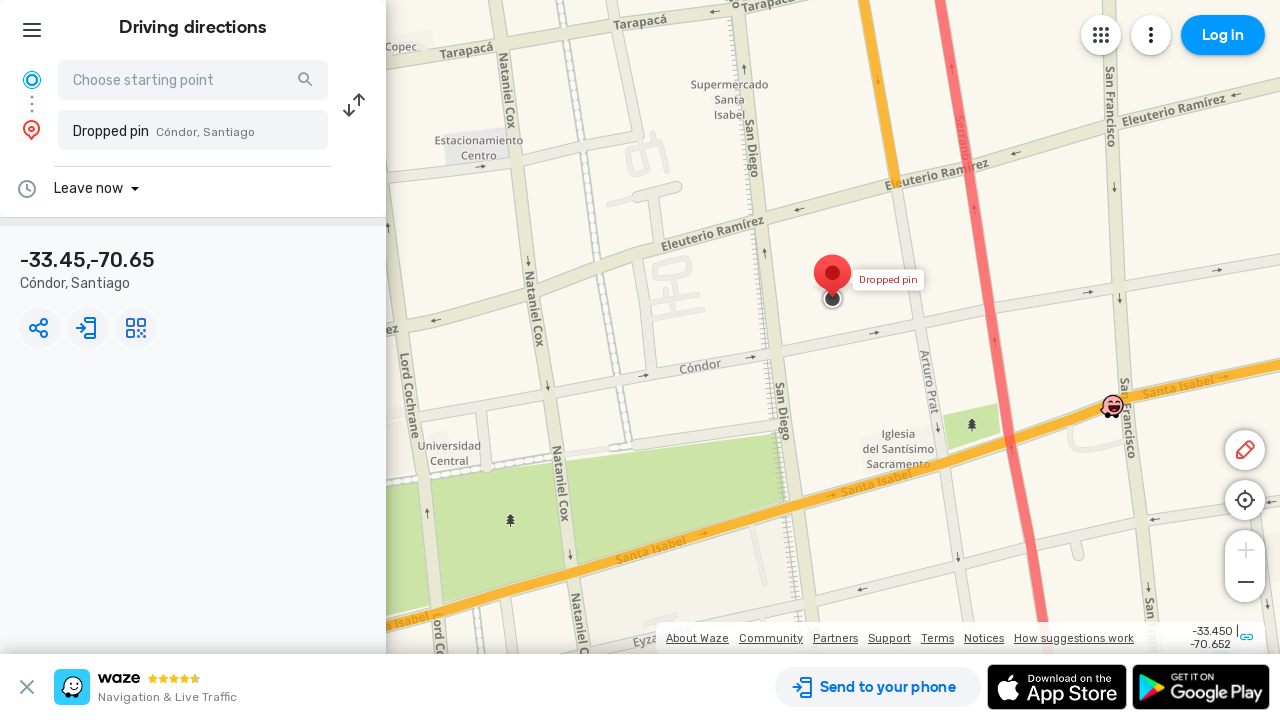

Waited for map markers to appear
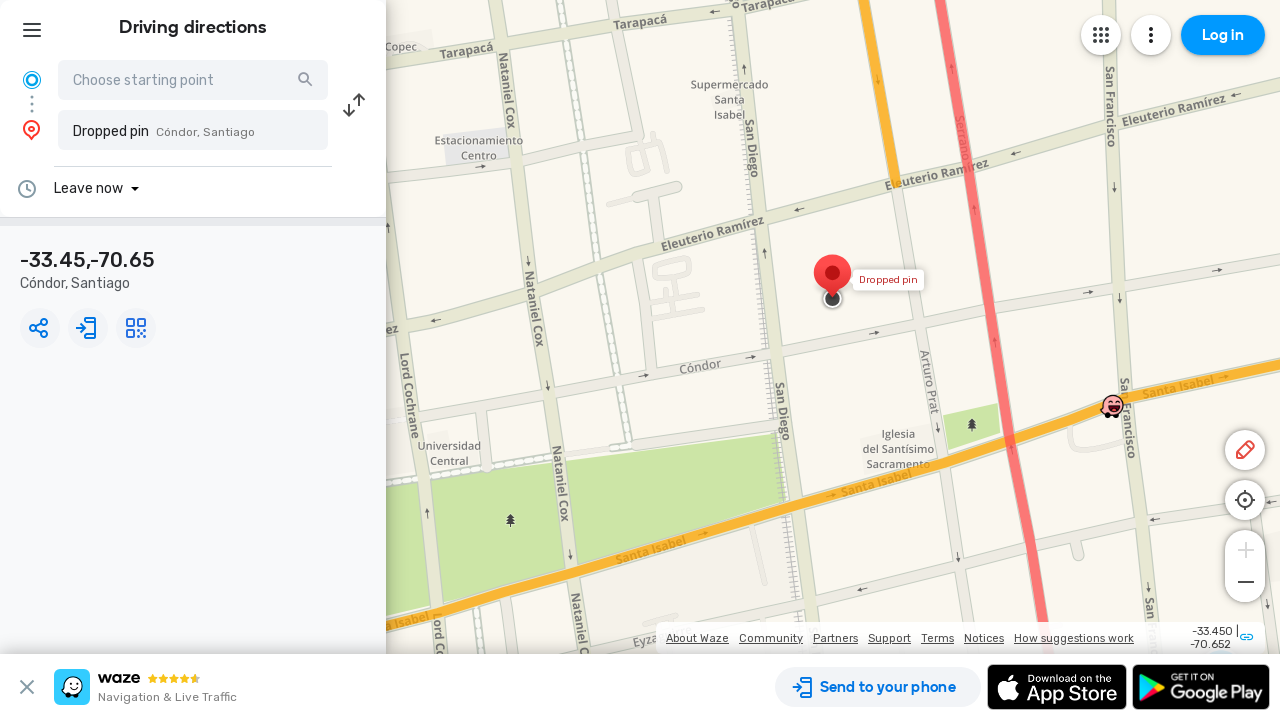

Located 23 map markers on the cuadrante
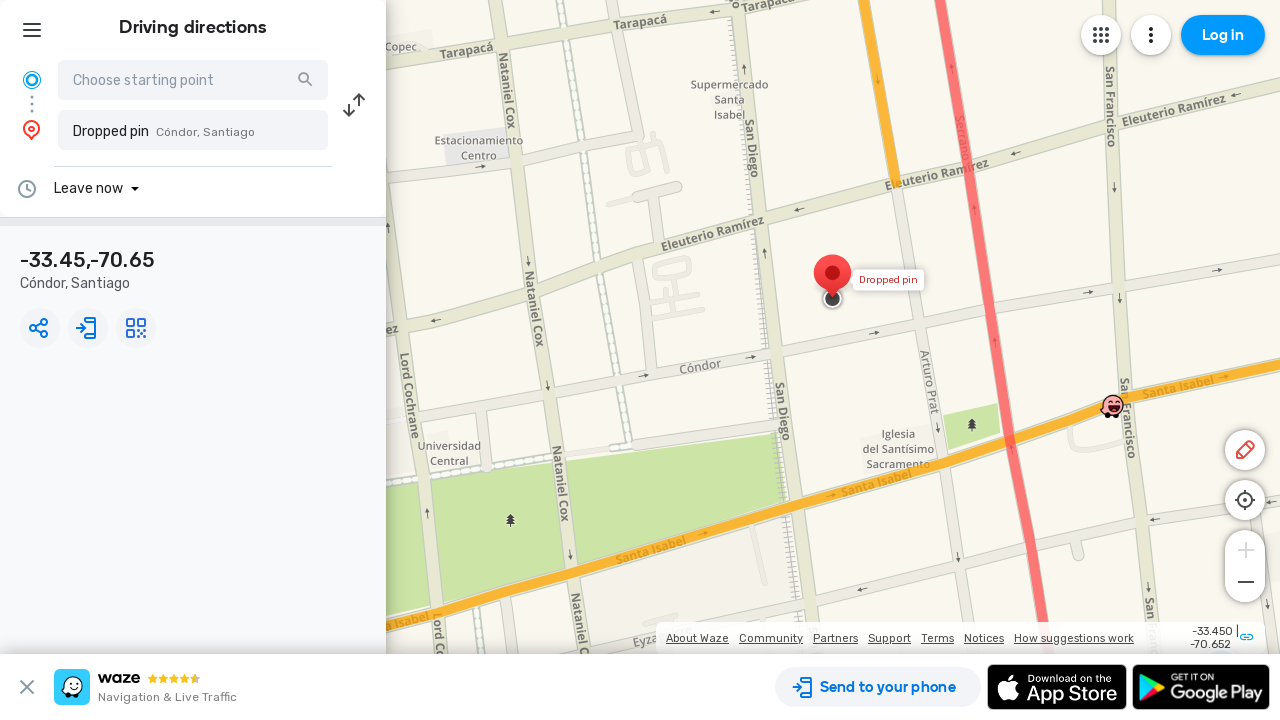

Clicked on the first map marker at (832, 283) on div.leaflet-marker-icon >> nth=0
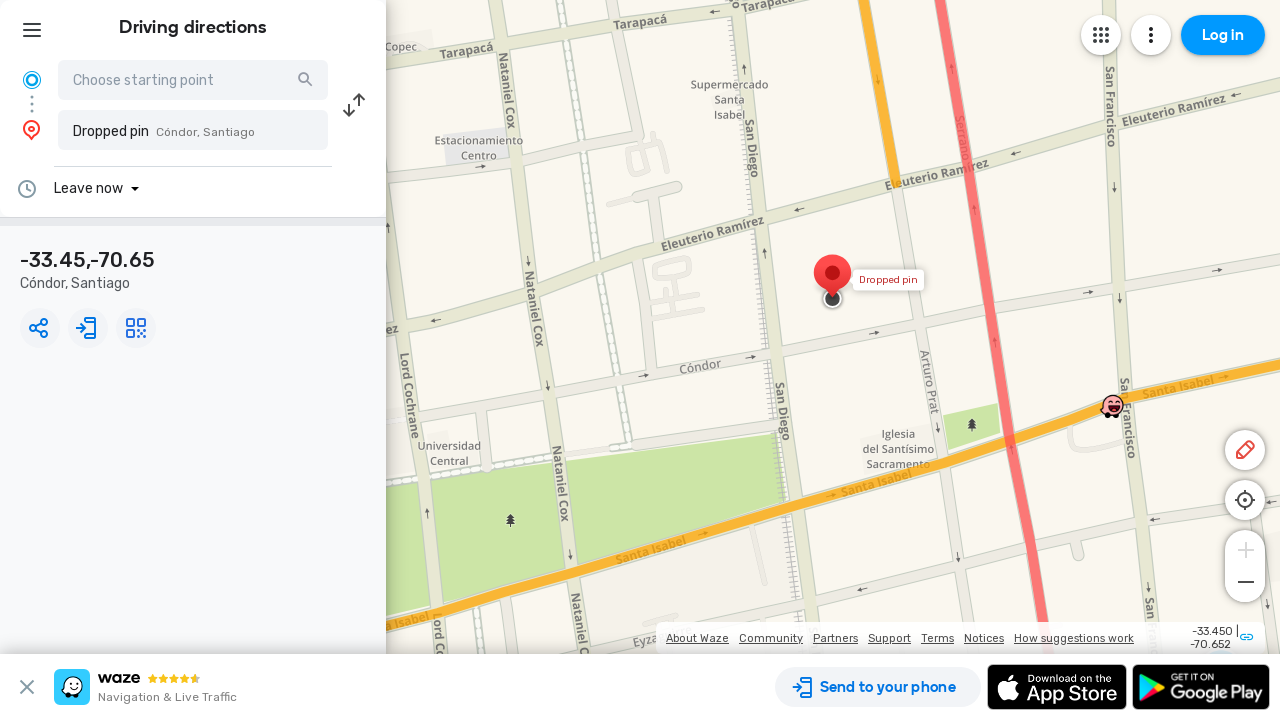

Waited for popup or info panel to appear after marker click
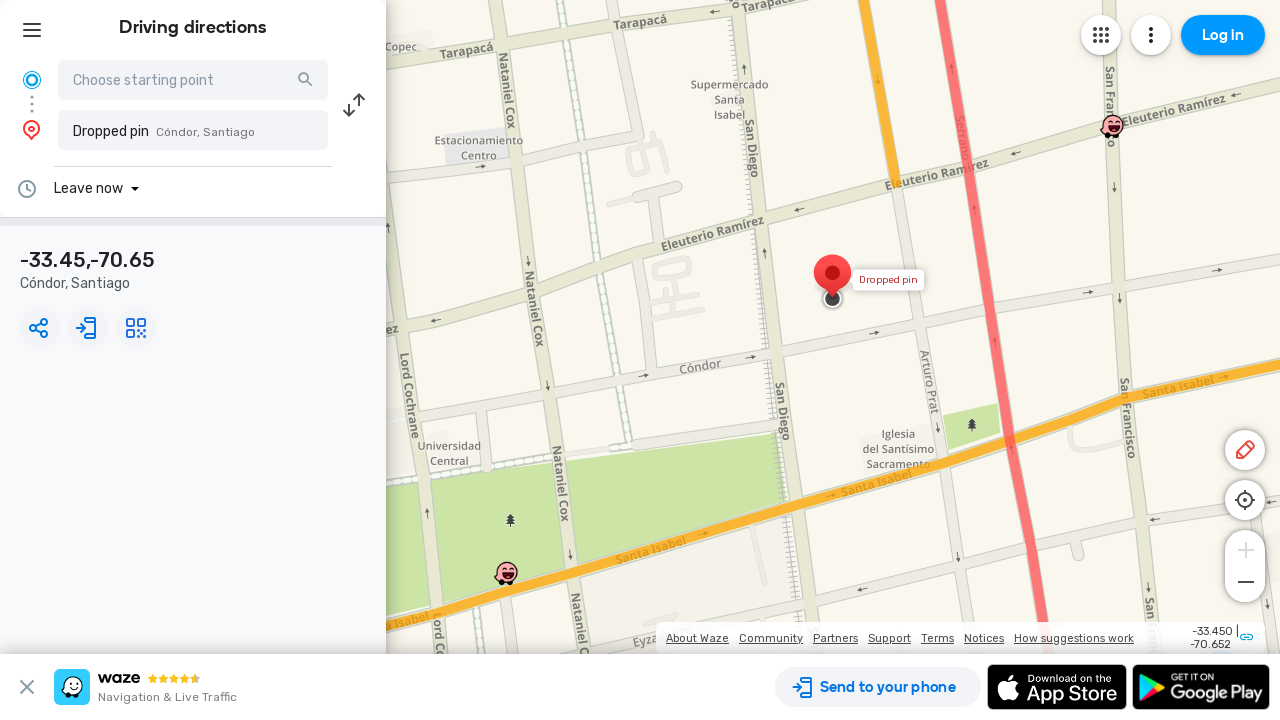

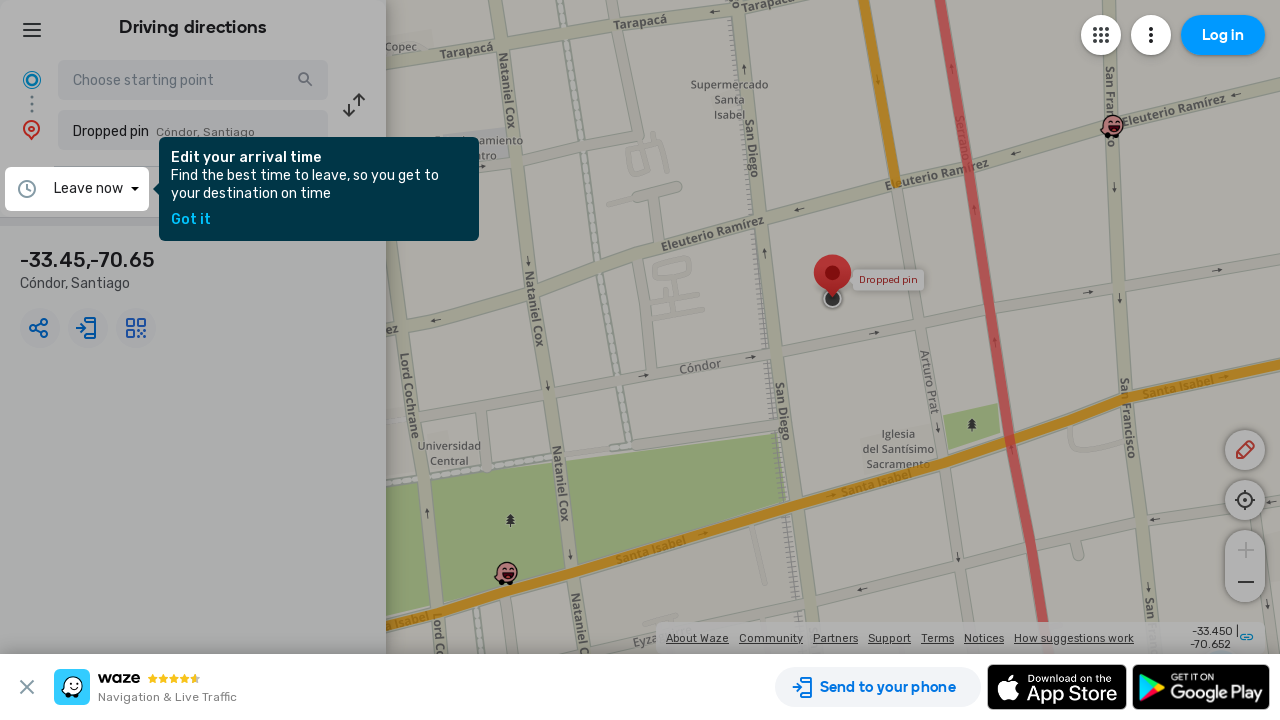